Tests the complete purchase flow on DemoBlaze store by selecting a product, adding it to cart, filling out order details (name, country, city, credit card, month, year), and completing the purchase.

Starting URL: https://www.demoblaze.com/

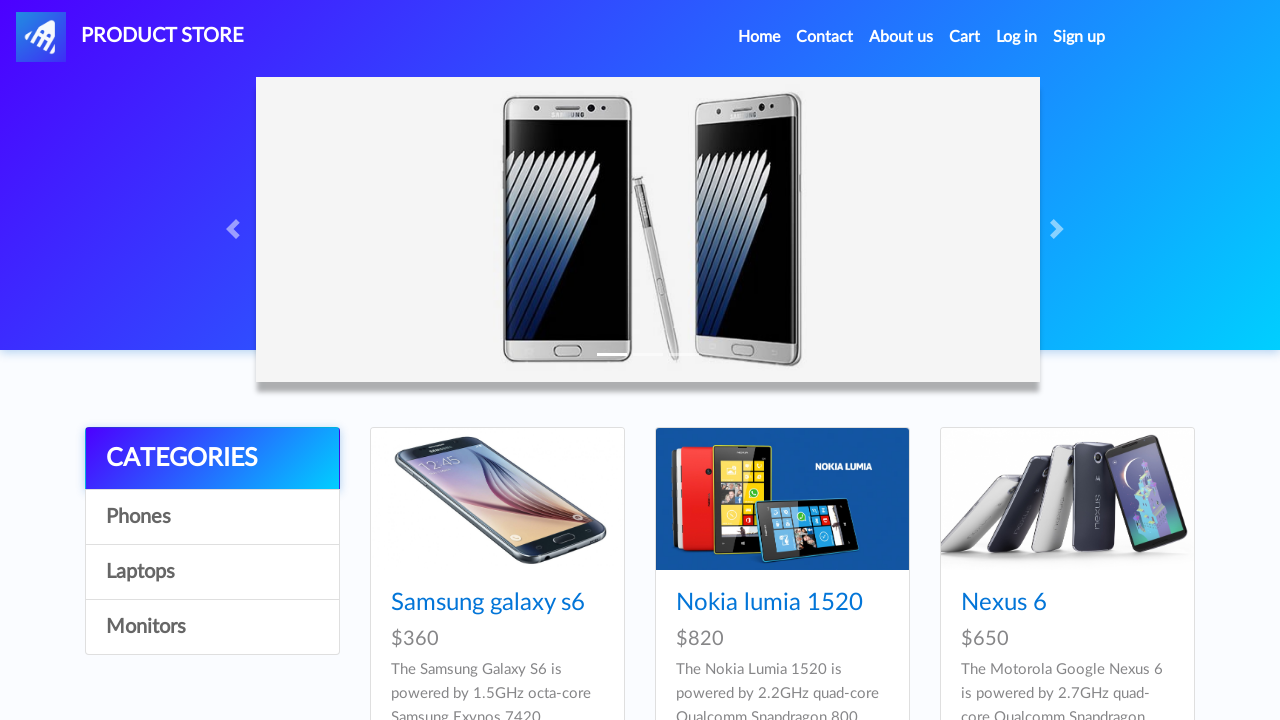

Clicked on Samsung galaxy s6 product at (488, 603) on a:has-text('Samsung galaxy s6')
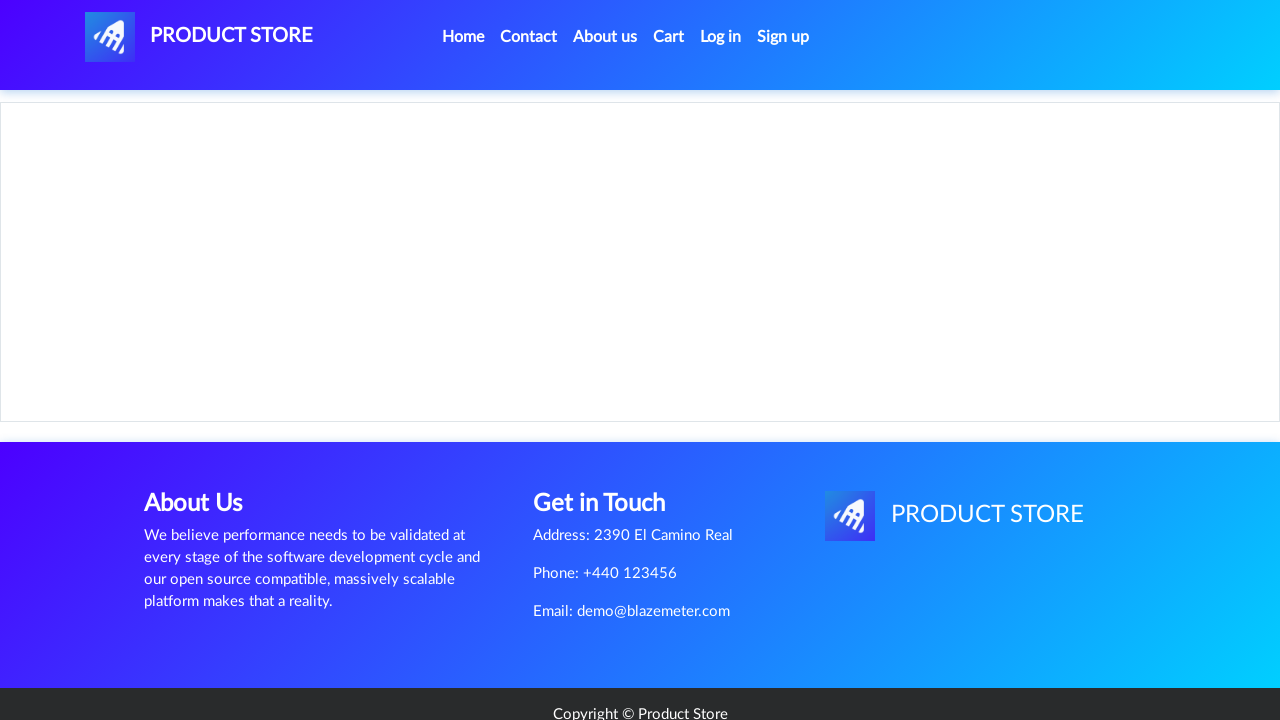

Product page loaded with 'Add to cart' button visible
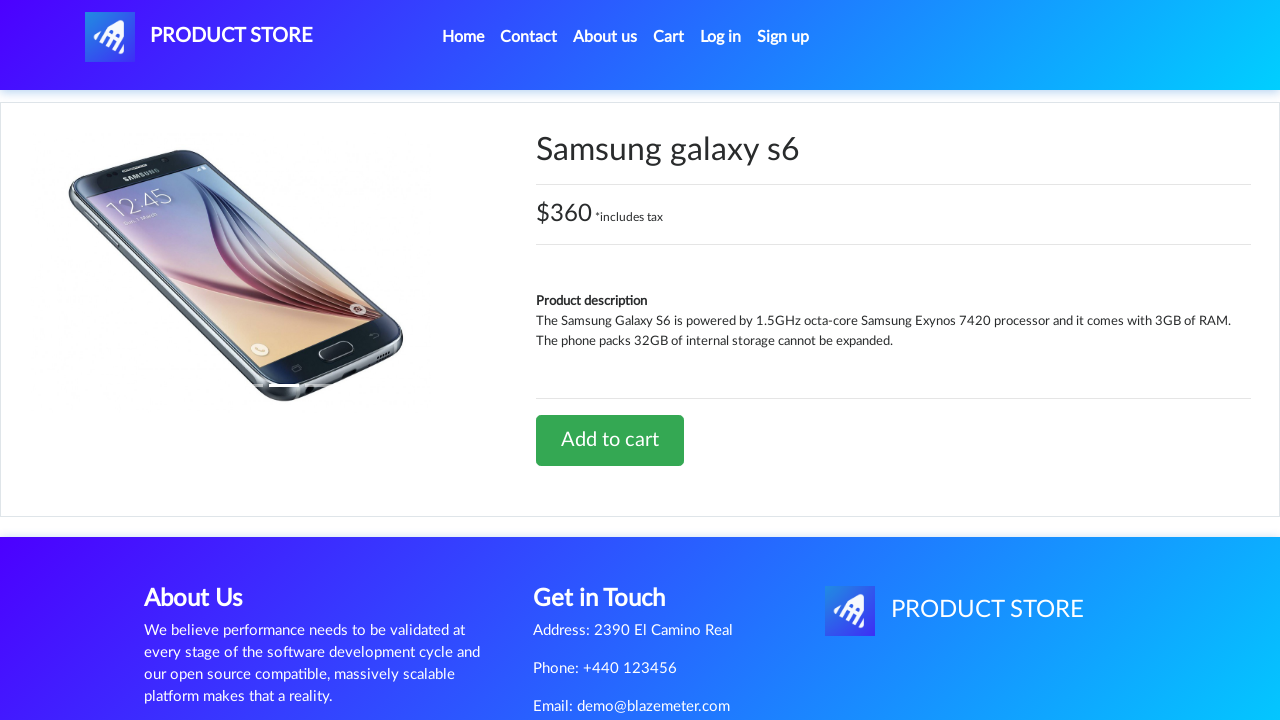

Clicked 'Add to cart' button at (610, 440) on a:has-text('Add to cart')
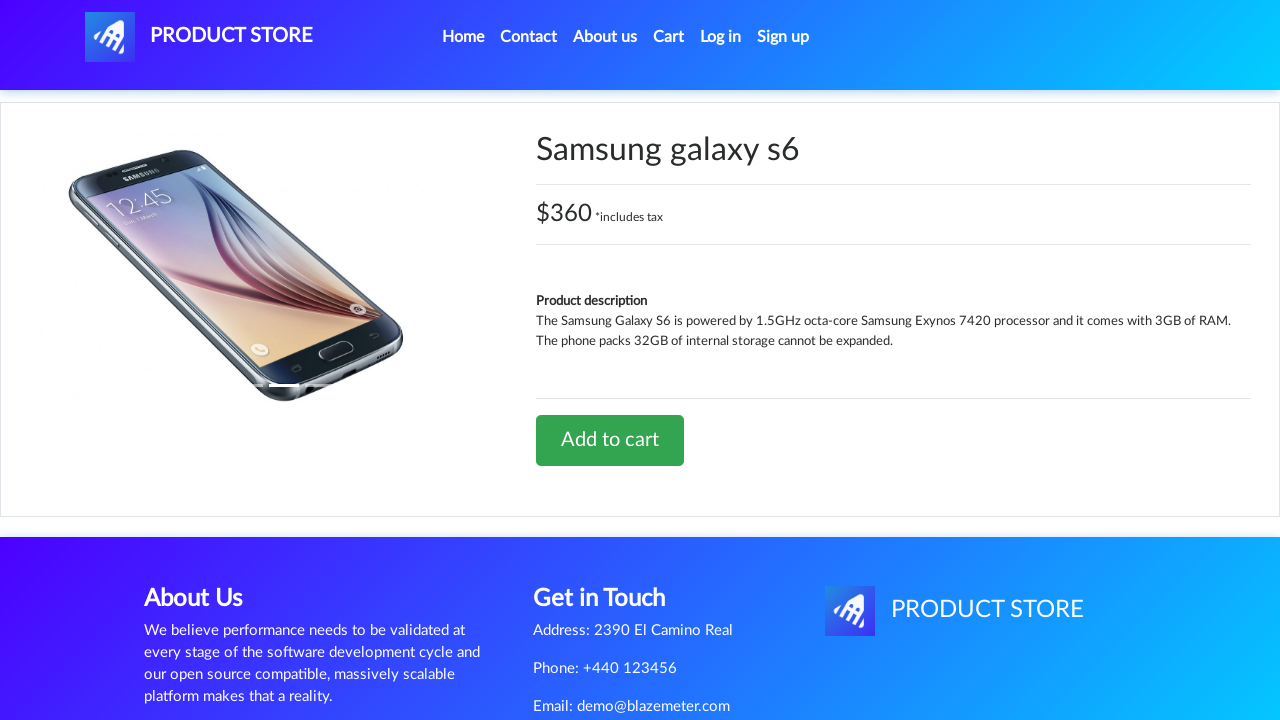

Set up dialog handler to accept alerts
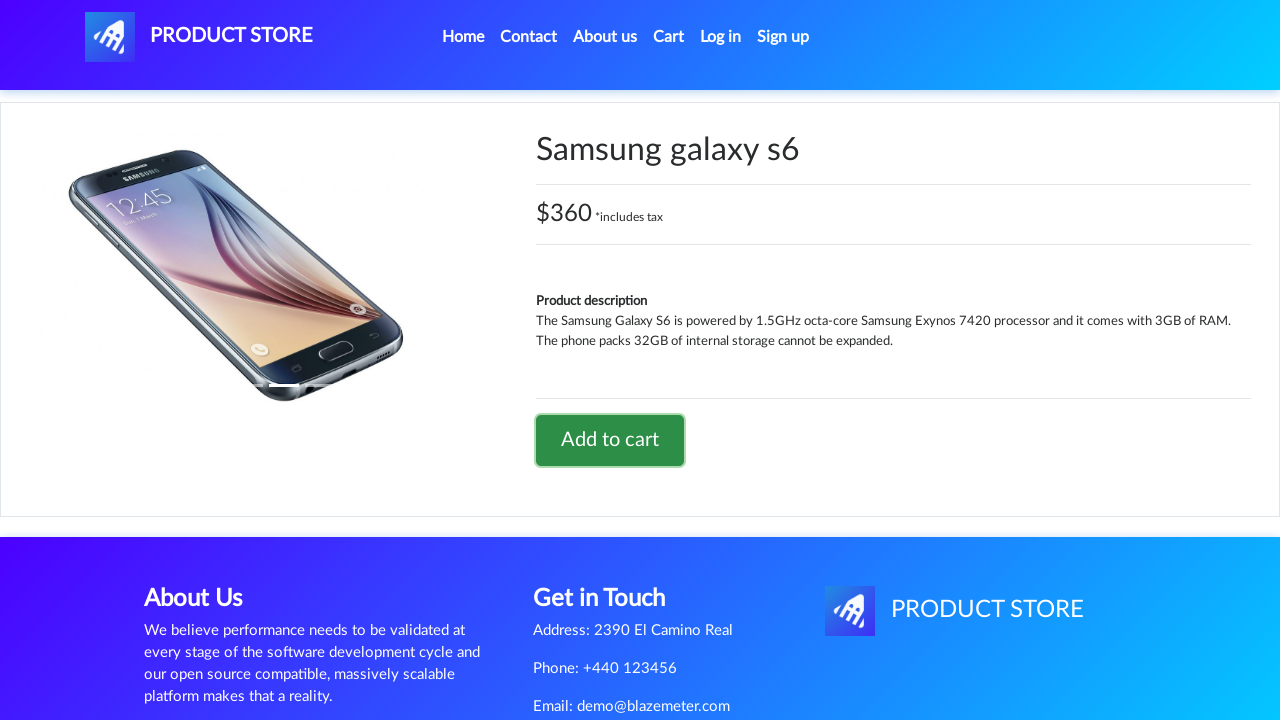

Waited for alert to appear and be dismissed
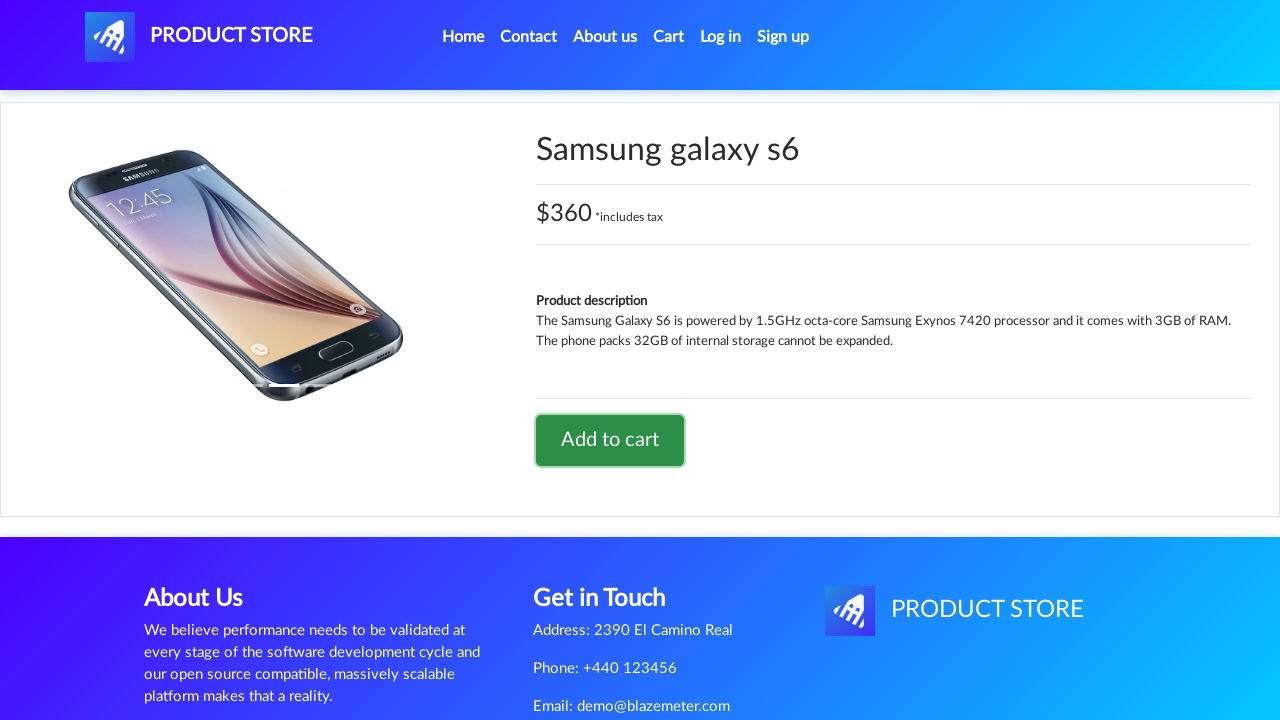

Clicked on Cart link to view shopping cart at (669, 37) on #cartur
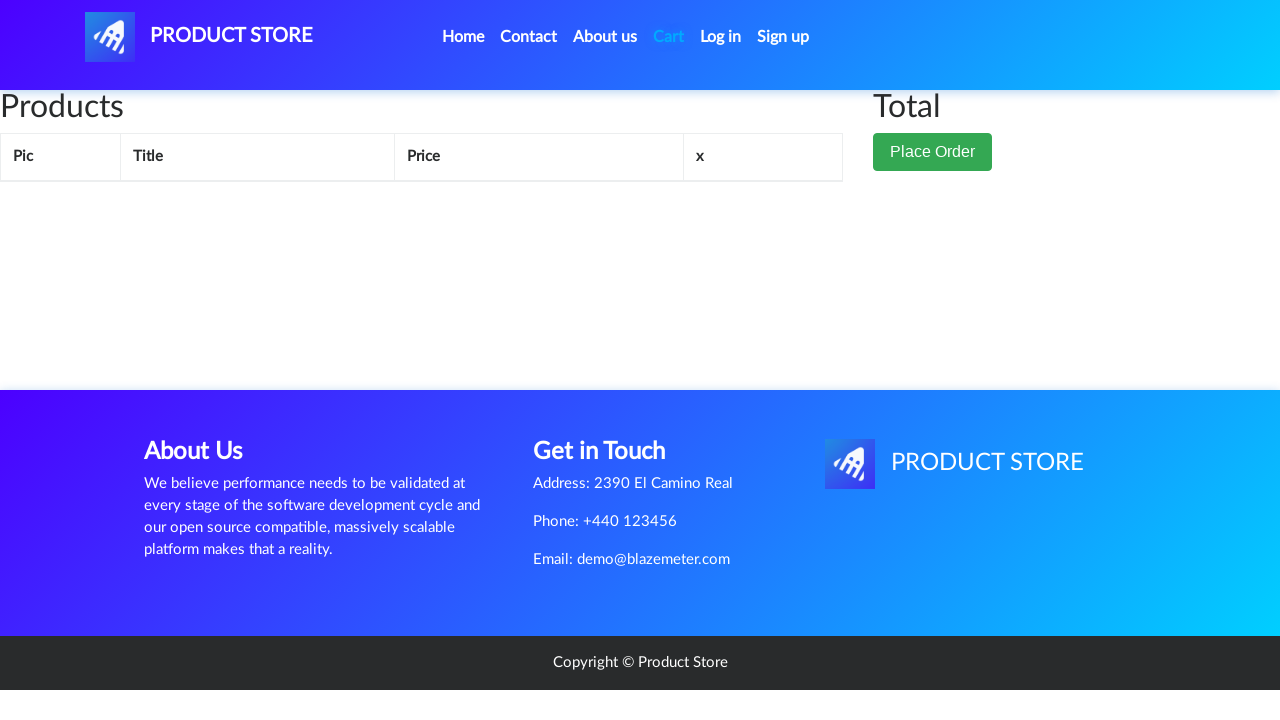

Cart page loaded with 'Place Order' button visible
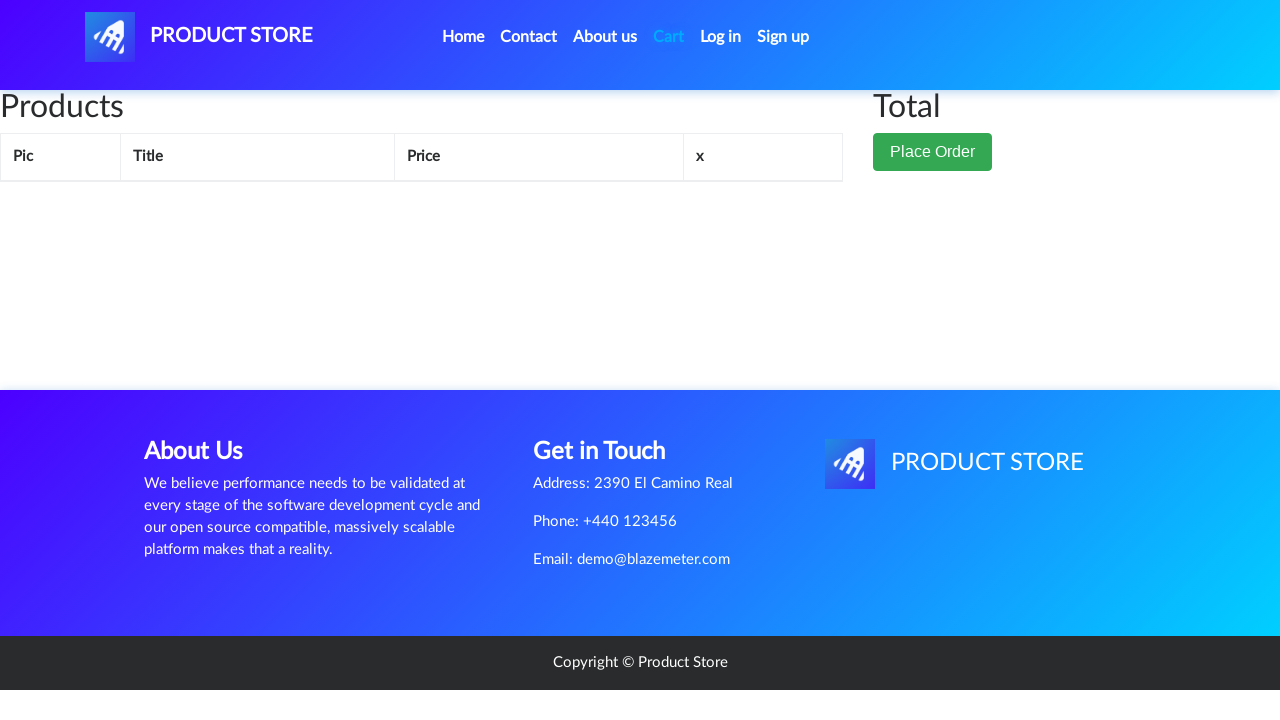

Clicked 'Place Order' button to open order modal at (933, 152) on button[data-target='#orderModal']
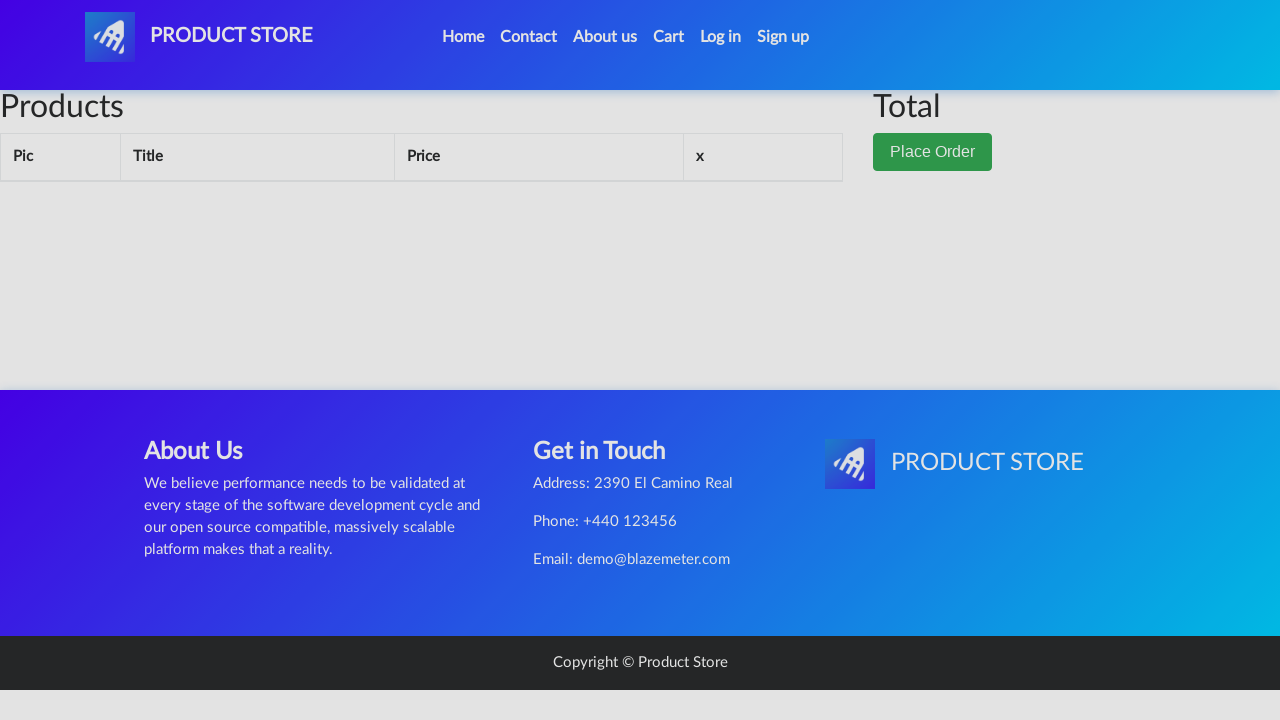

Order modal appeared on screen
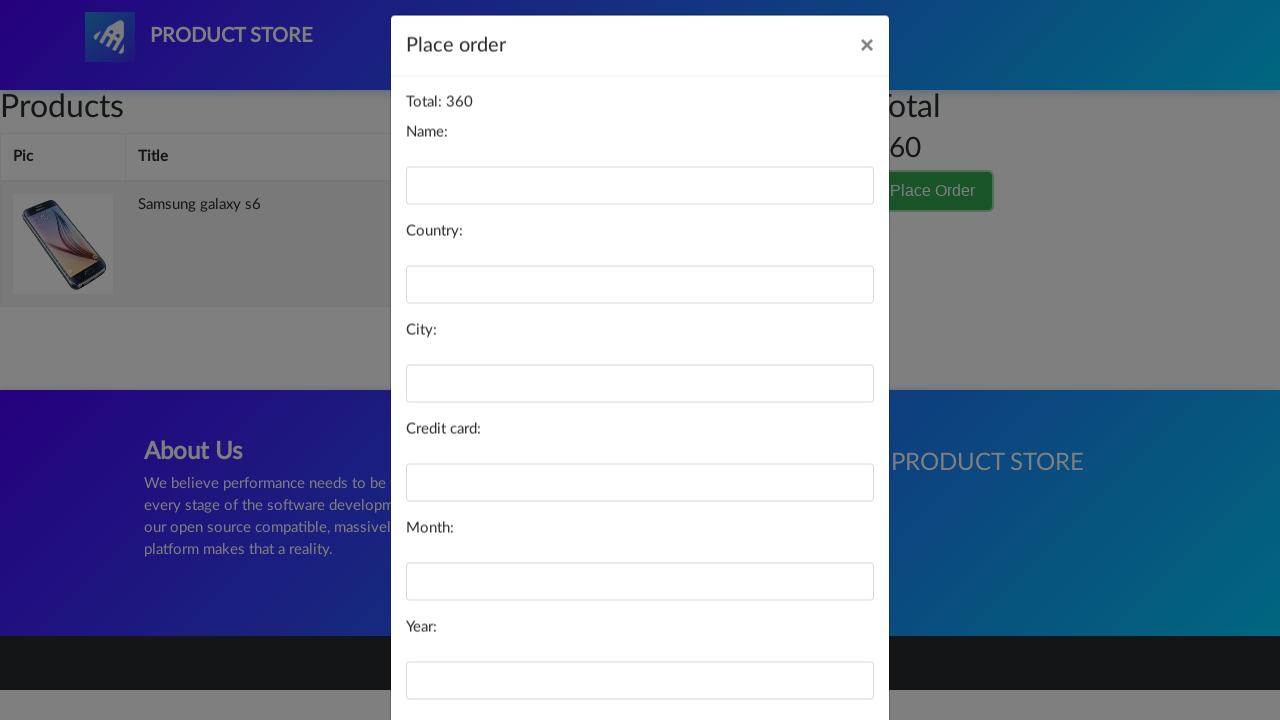

Filled in customer name: John Smith on #name
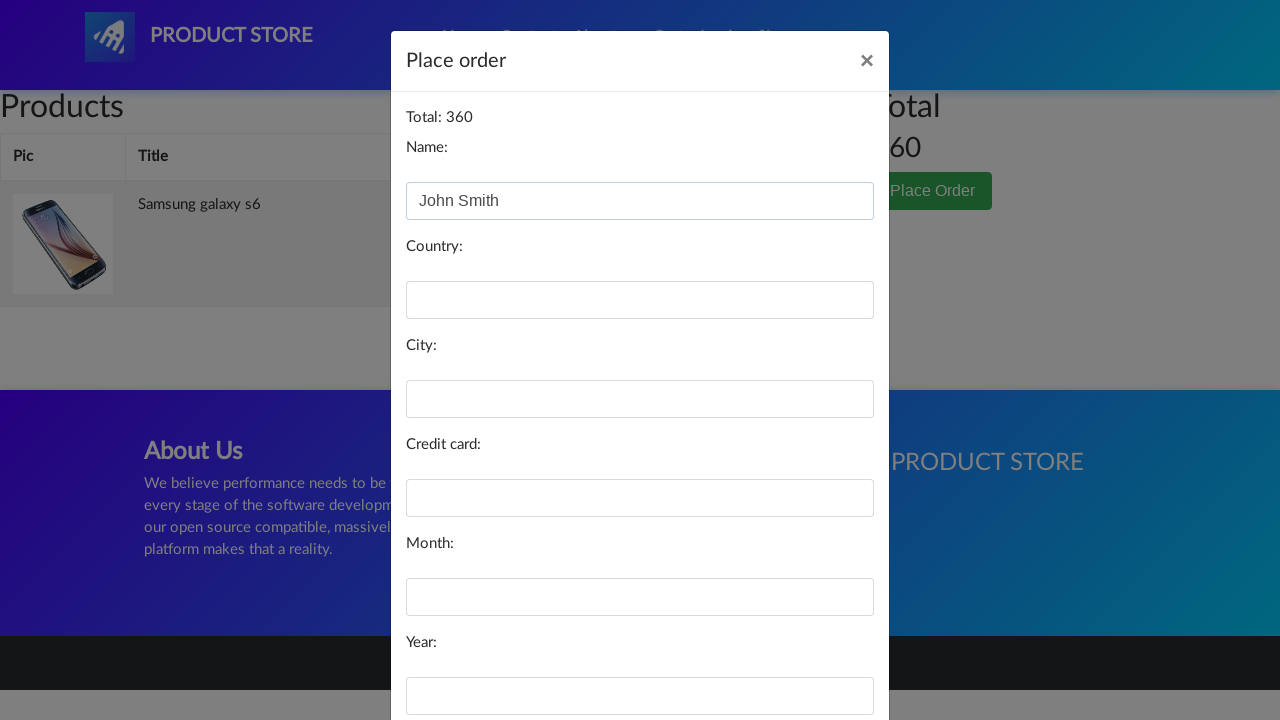

Filled in country: United States on #country
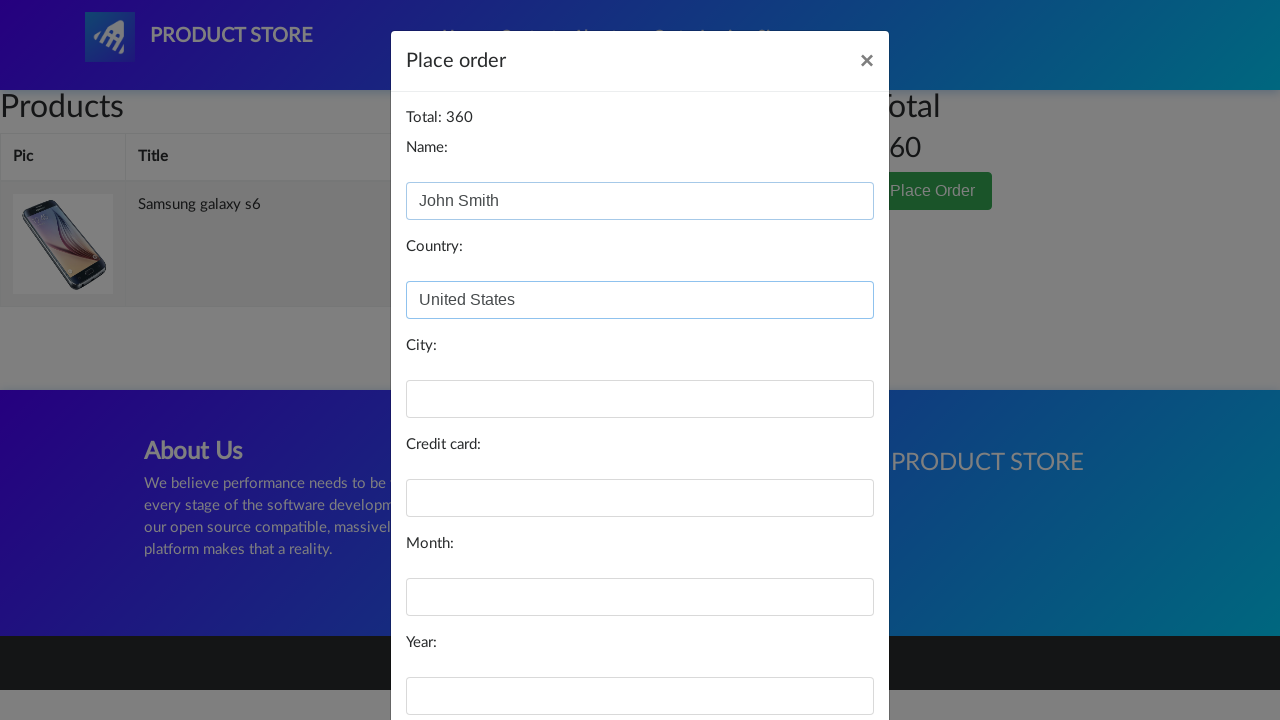

Filled in city: New York on #city
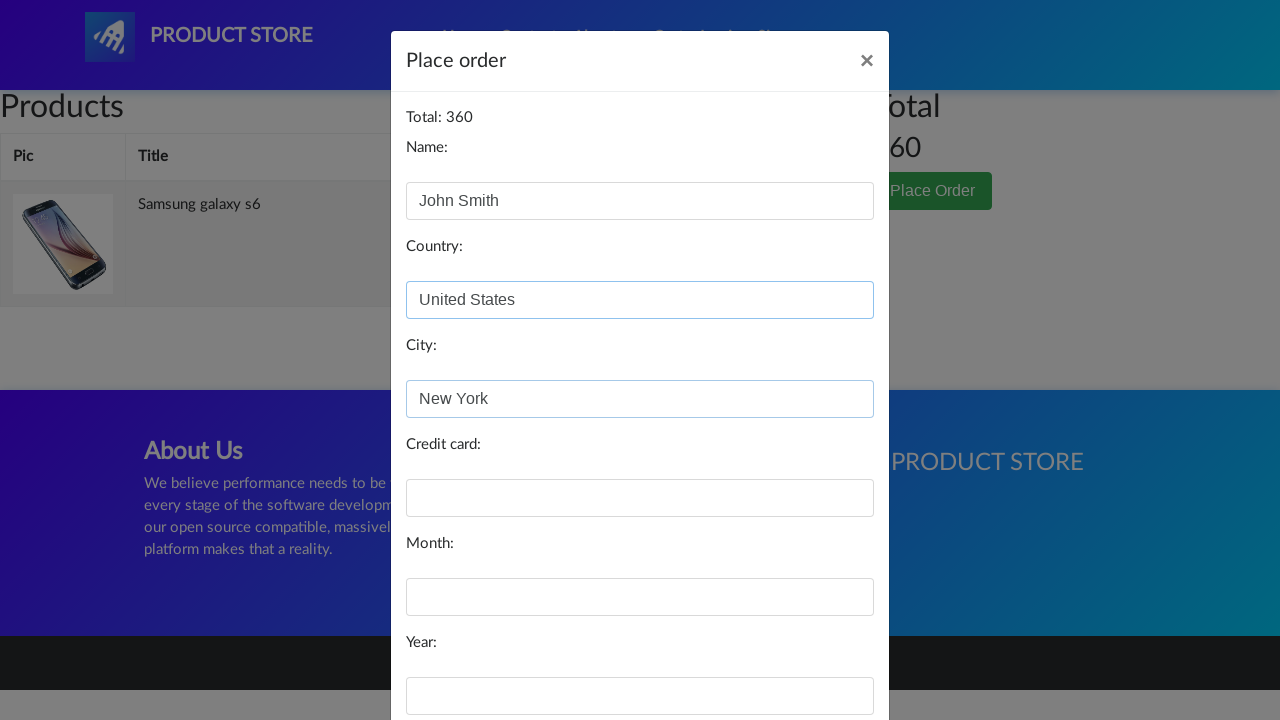

Filled in credit card number on #card
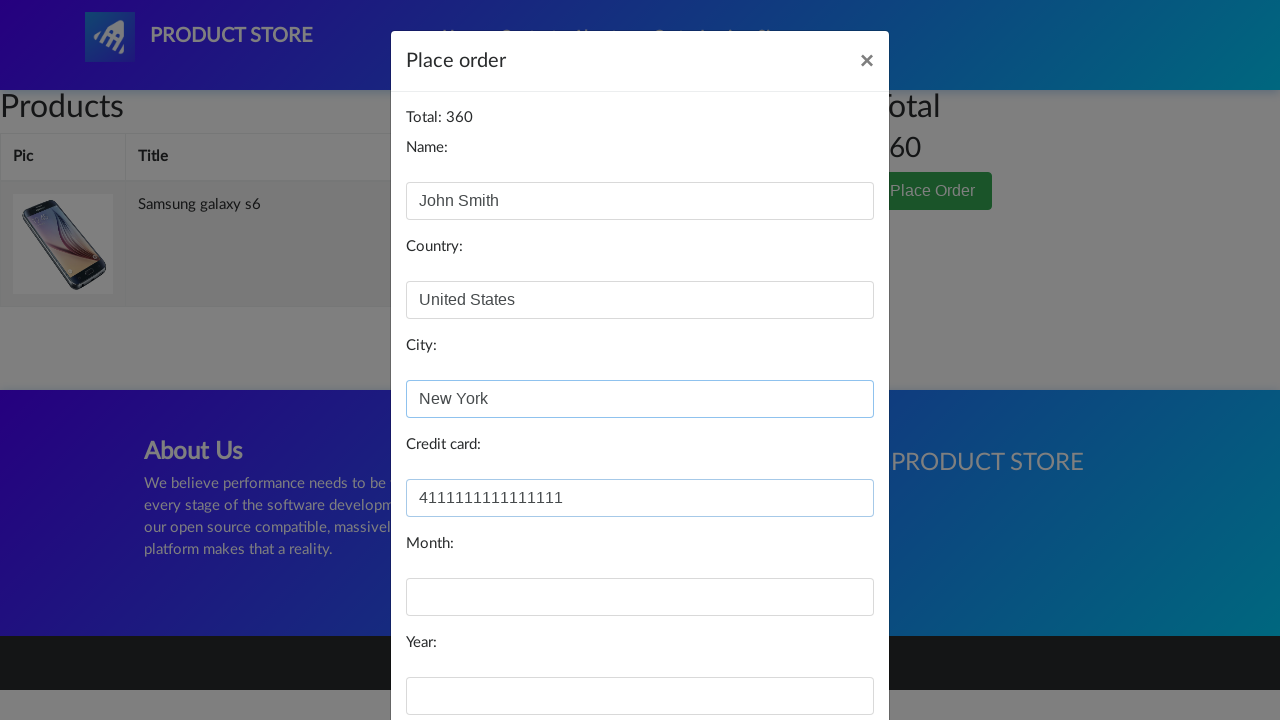

Filled in card expiration month: 12 on #month
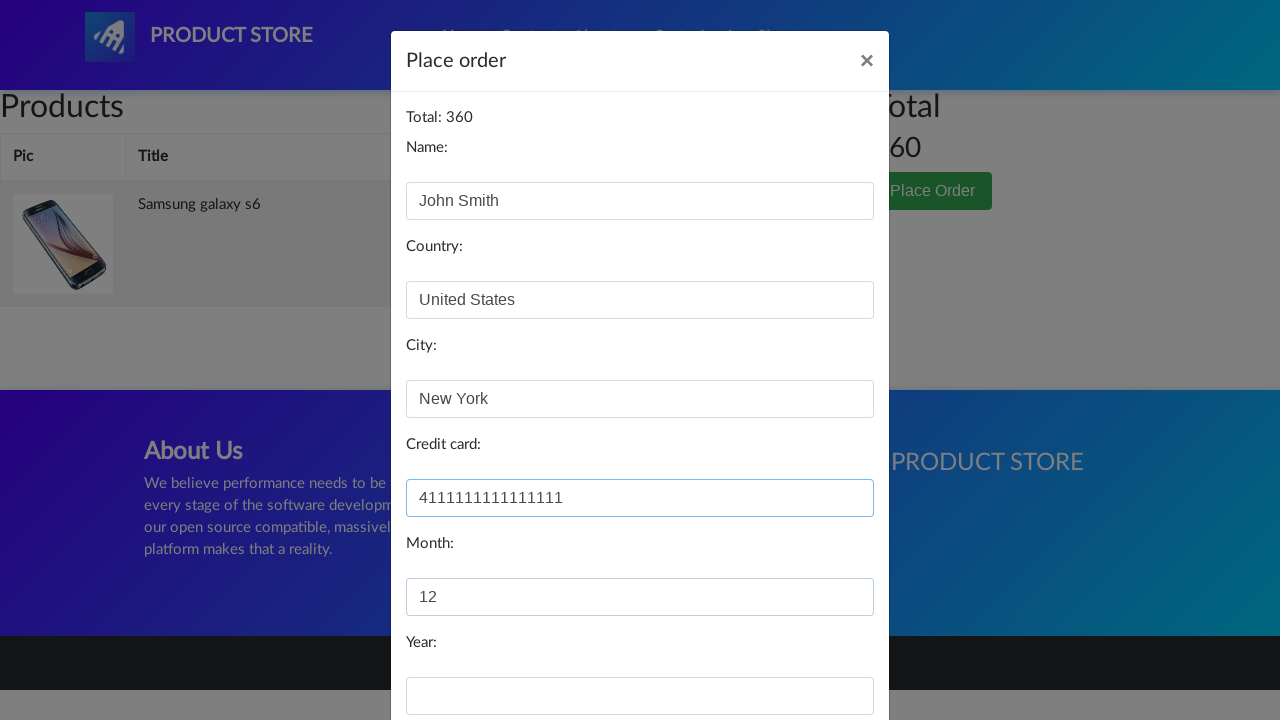

Filled in card expiration year: 2025 on #year
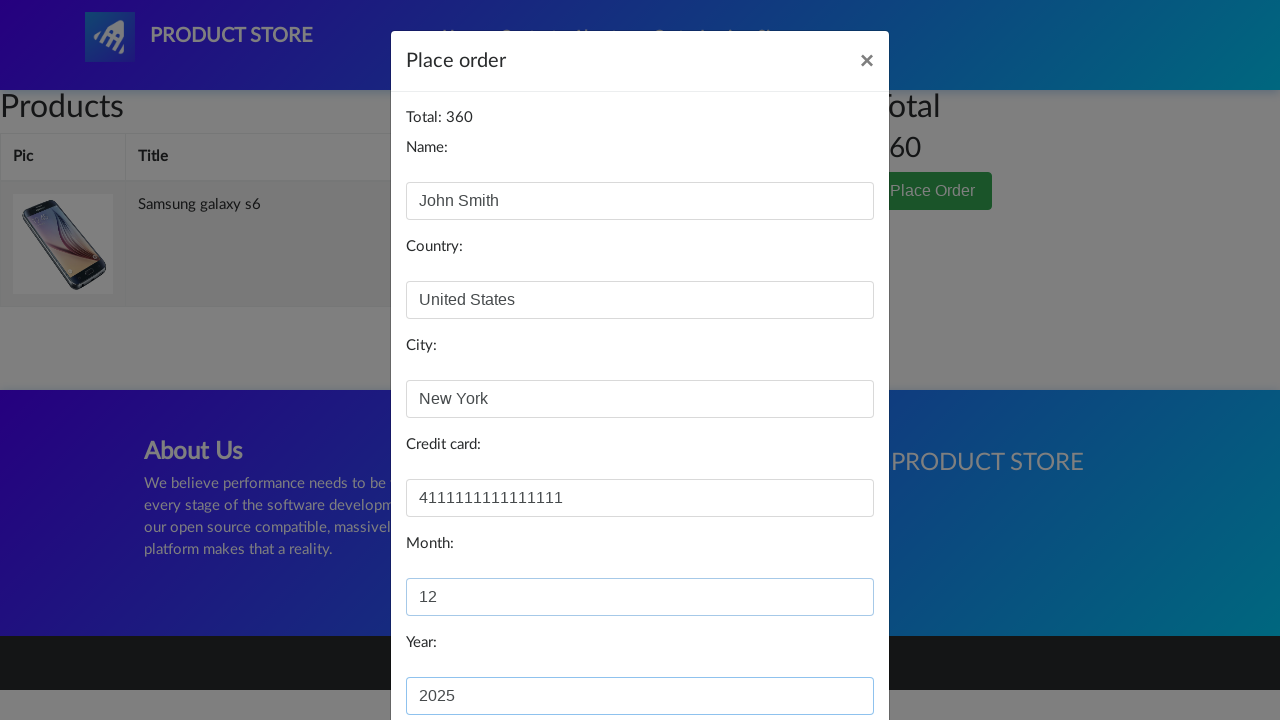

Clicked 'Purchase' button to complete the order at (823, 655) on xpath=//button[text()='Purchase']
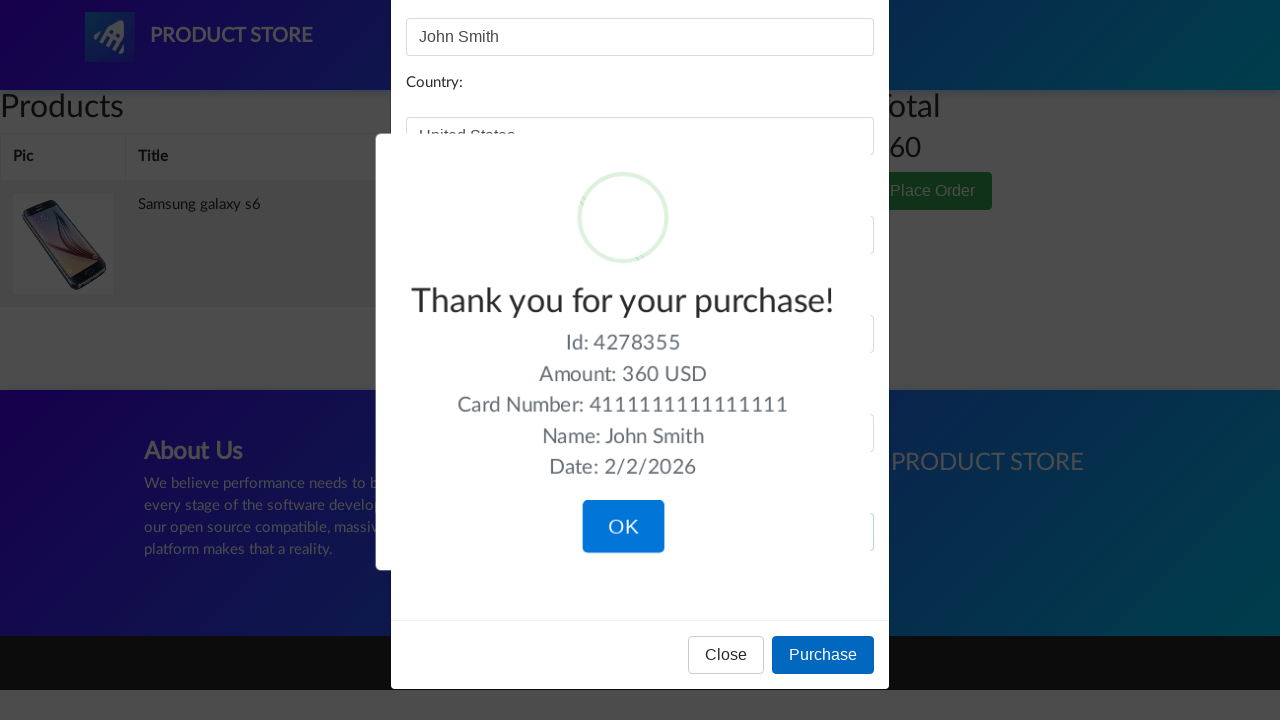

Purchase completed successfully, confirmation alert displayed
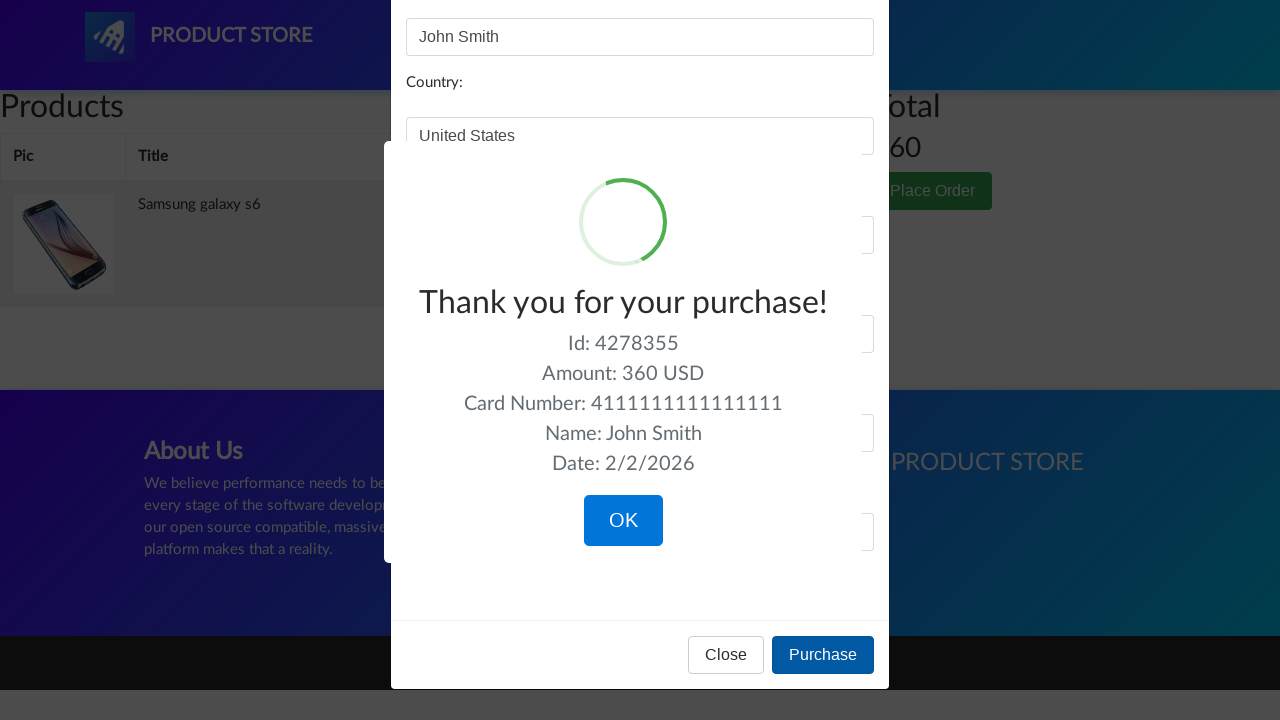

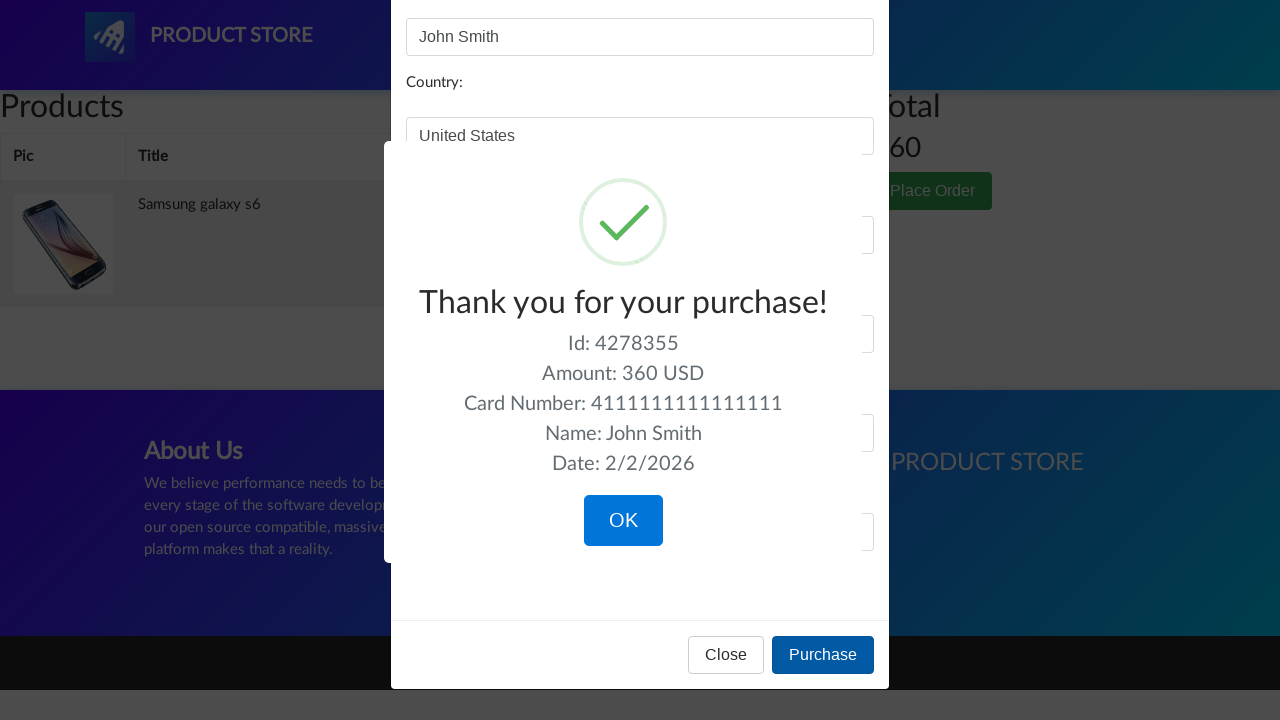